Tests notification message functionality by clicking a link and verifying the flash message that appears

Starting URL: http://the-internet.herokuapp.com/notification_message

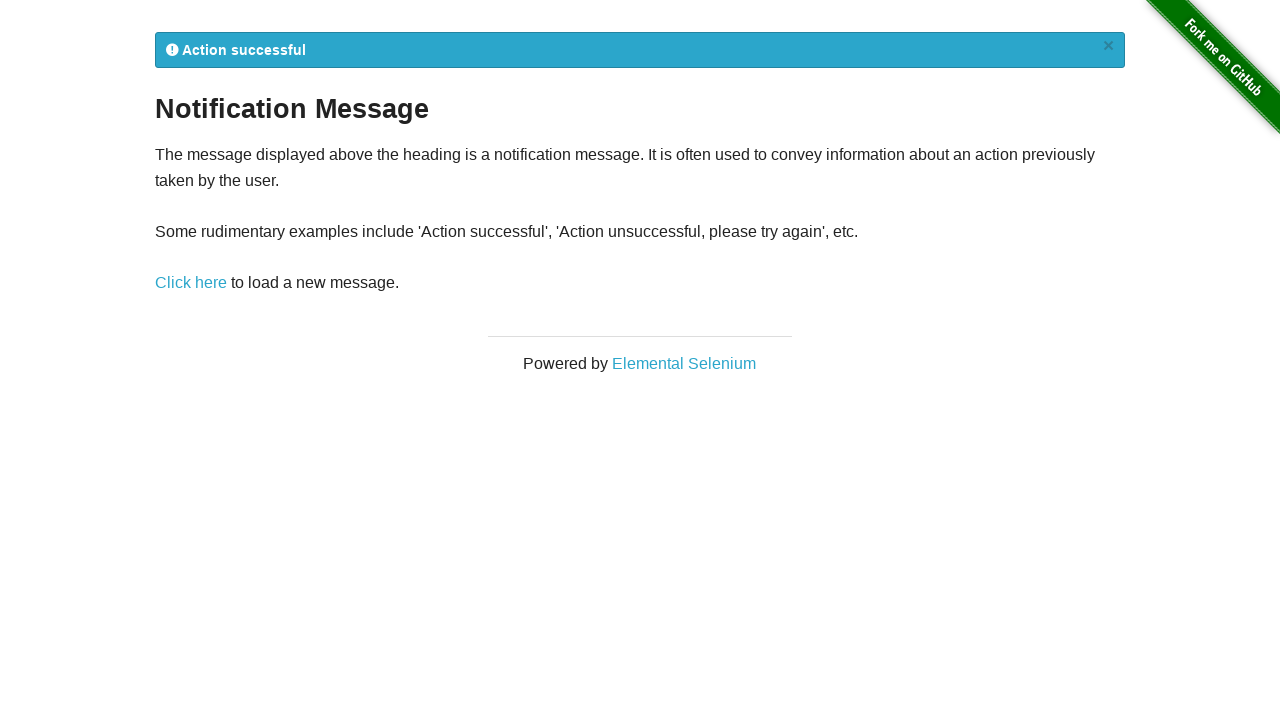

Clicked the notification link at (191, 283) on .example a
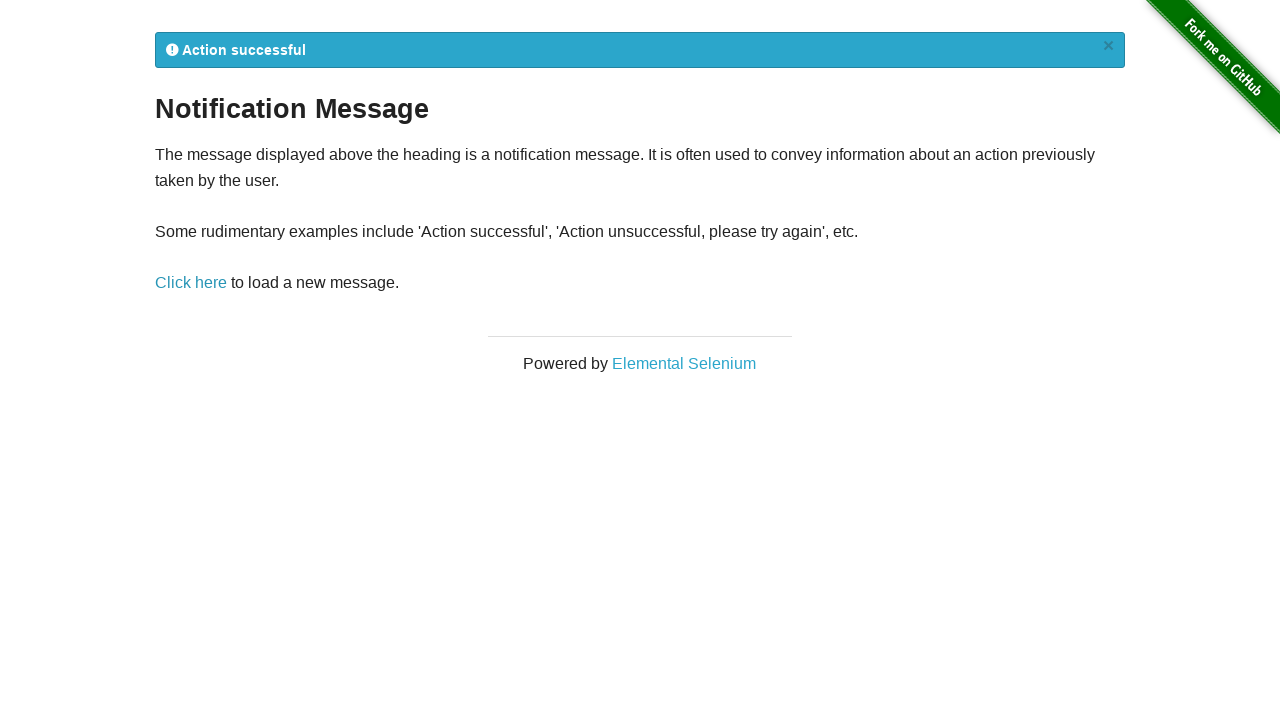

Flash notification message appeared
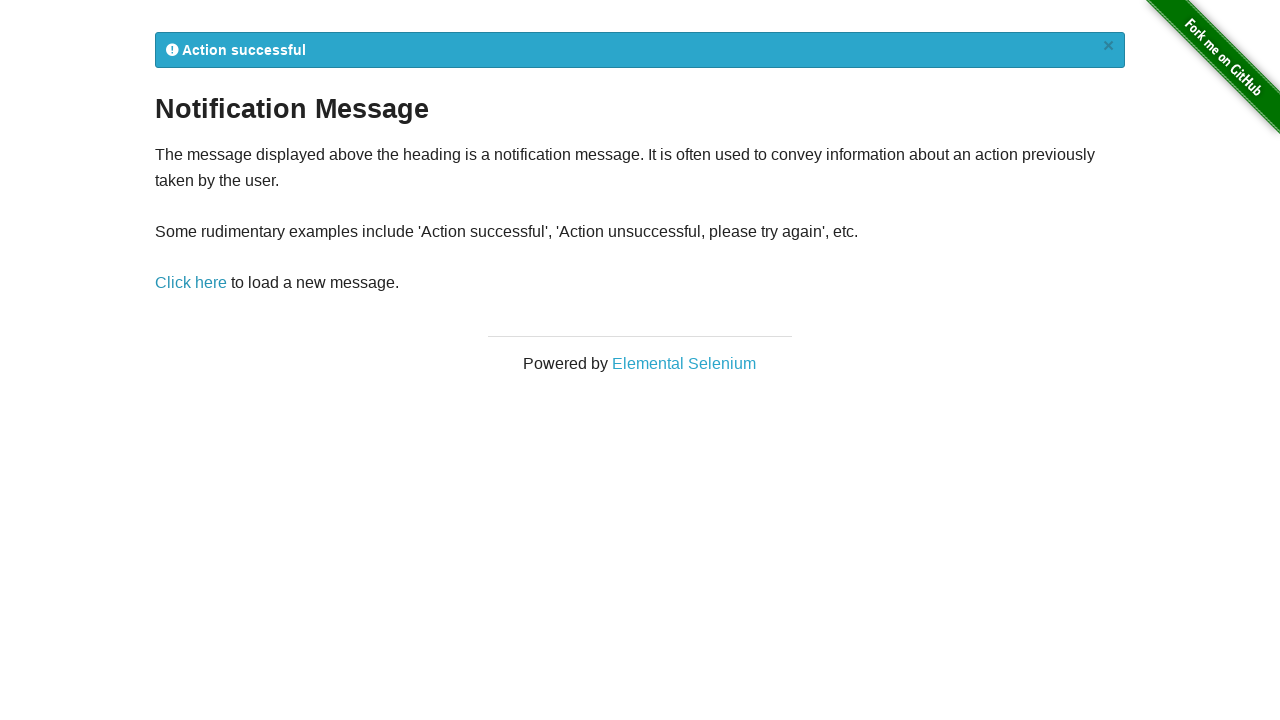

Retrieved notification message text: 
            Action successful
            ×
          
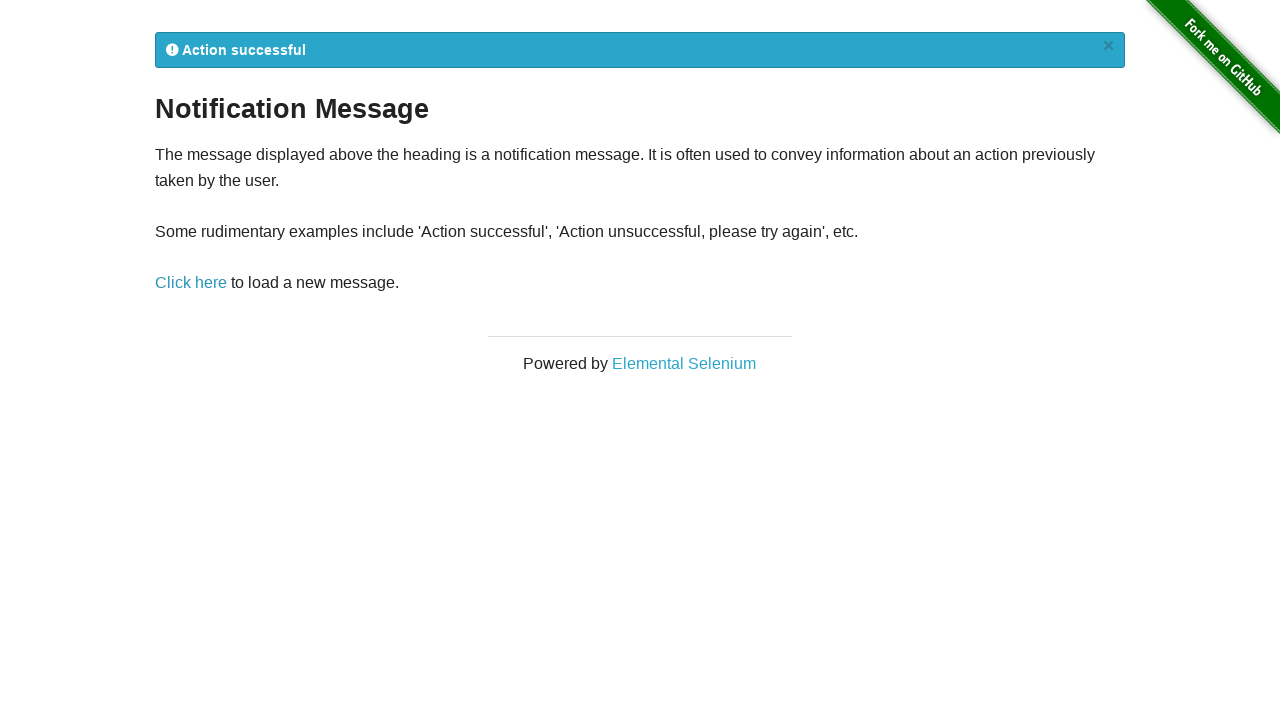

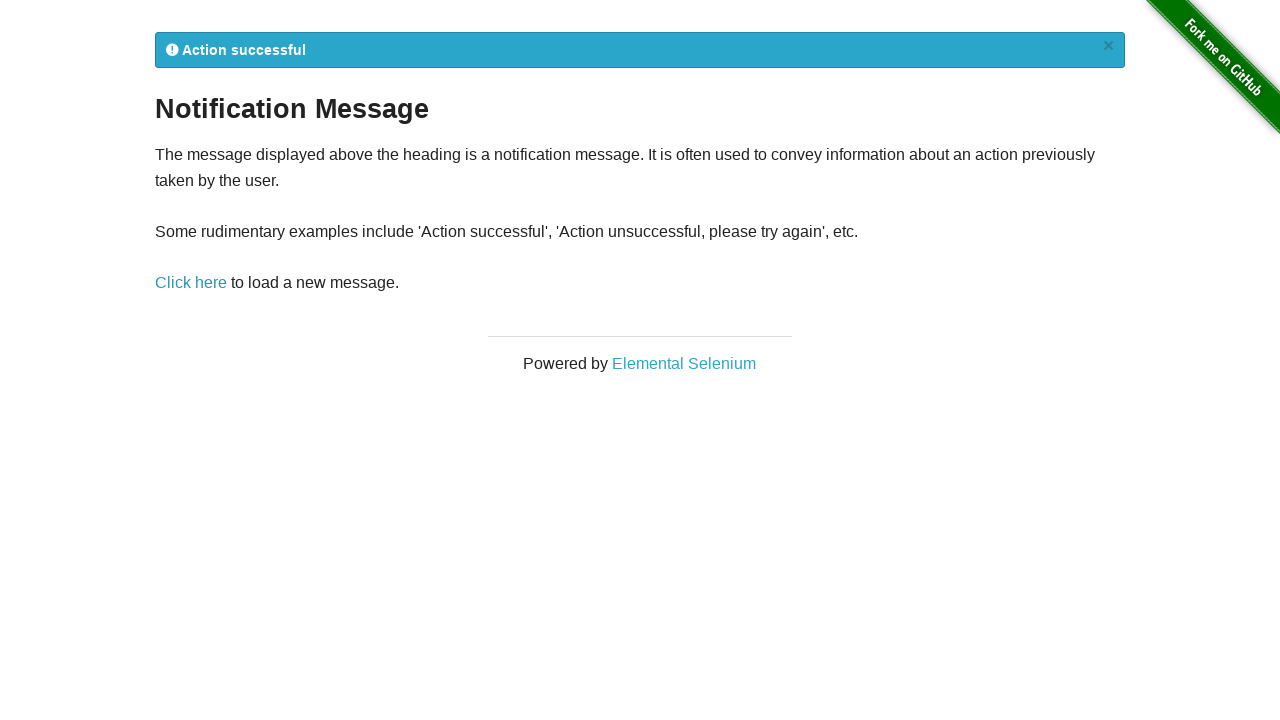